Navigates to SLIIT website and verifies the page title matches the expected title

Starting URL: http://www.sliit.lk/

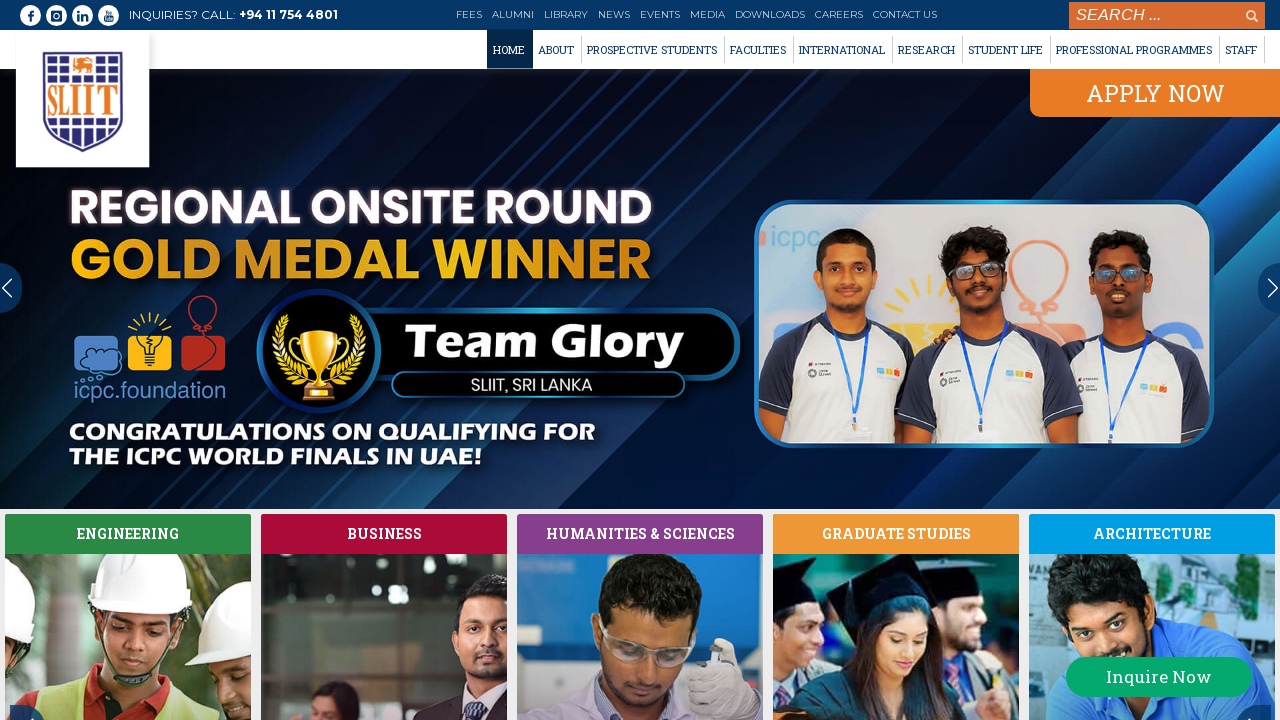

Retrieved page title from SLIIT website
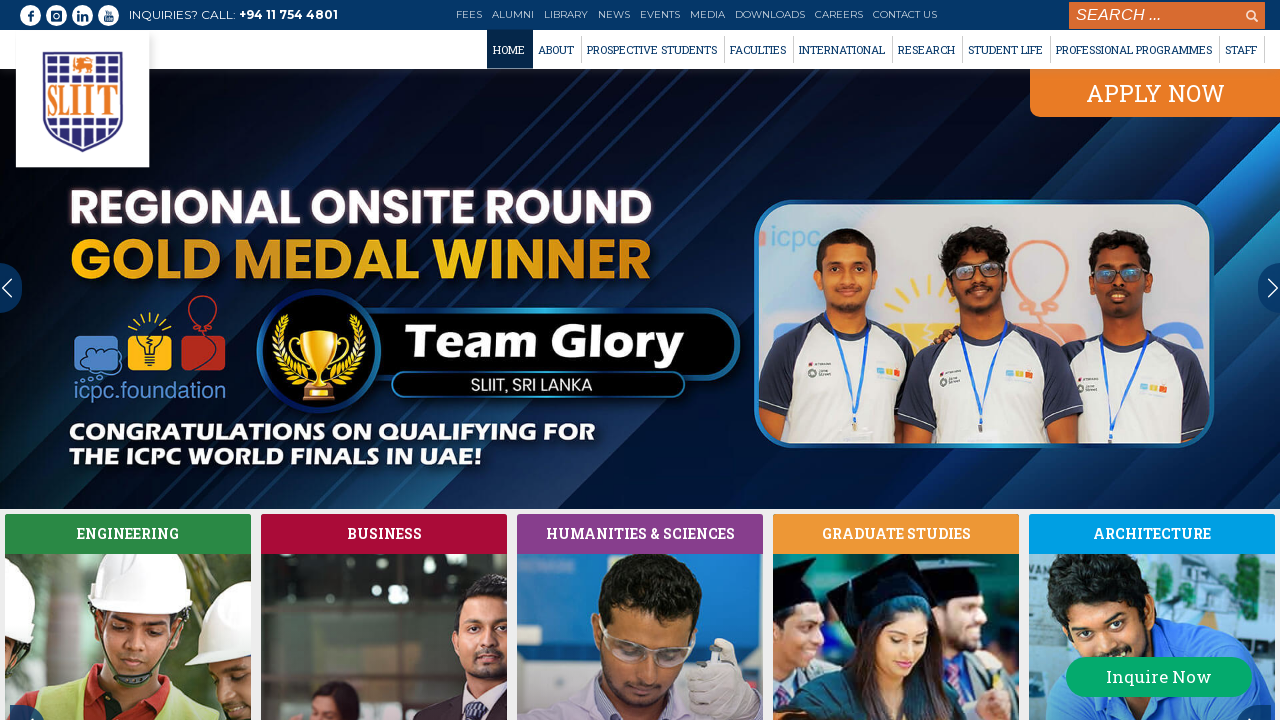

Verified page title matches expected title: 'SLIIT | Sri Lanka Institute of Information Technology'
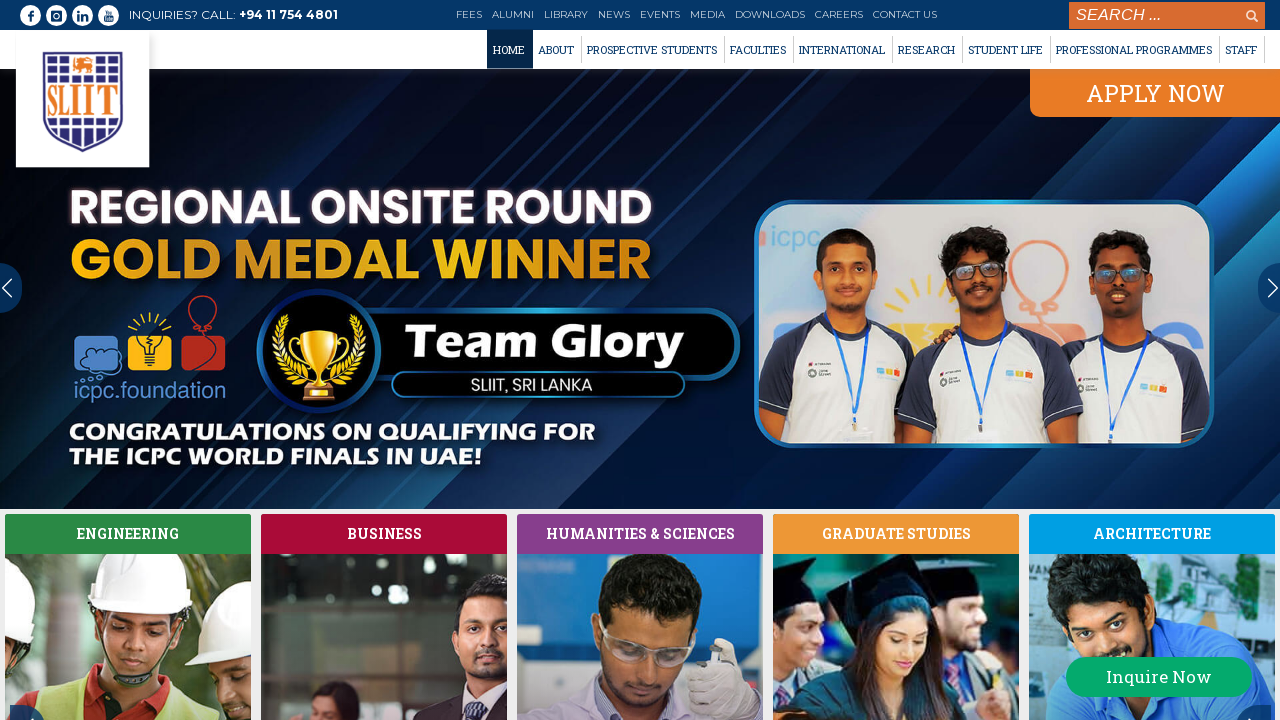

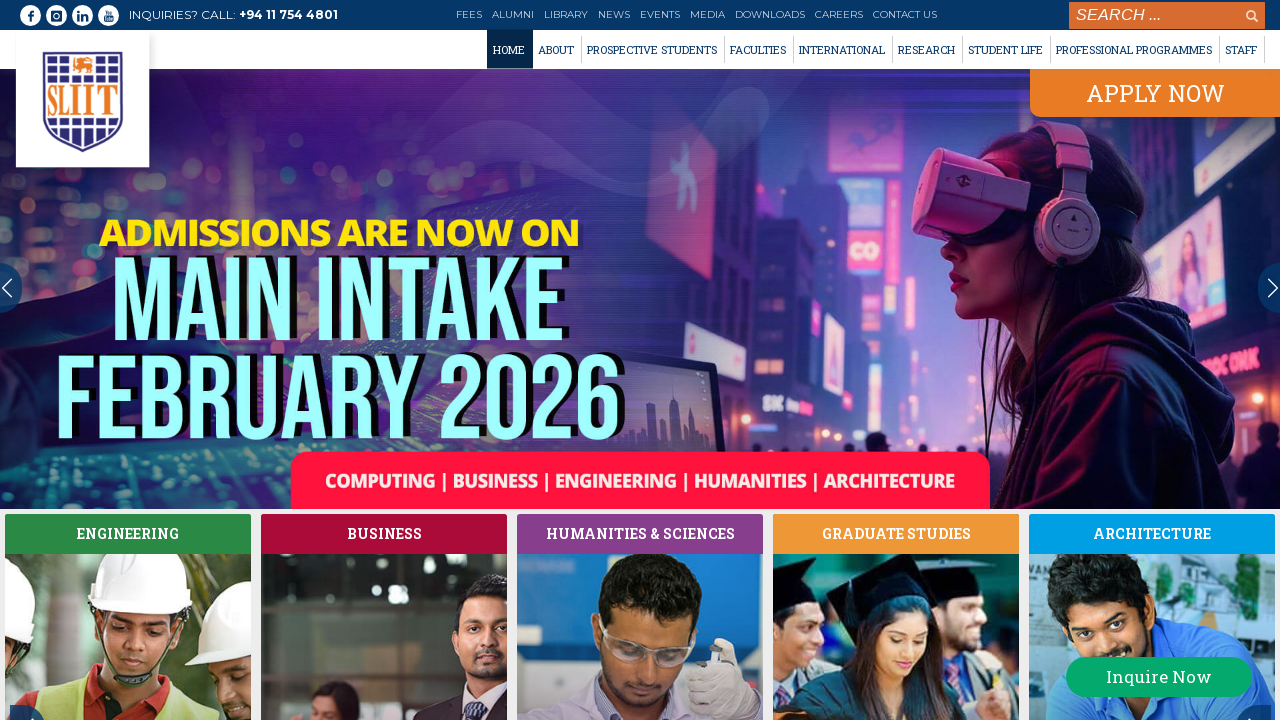